Tests that todo data persists after page reload

Starting URL: https://demo.playwright.dev/todomvc

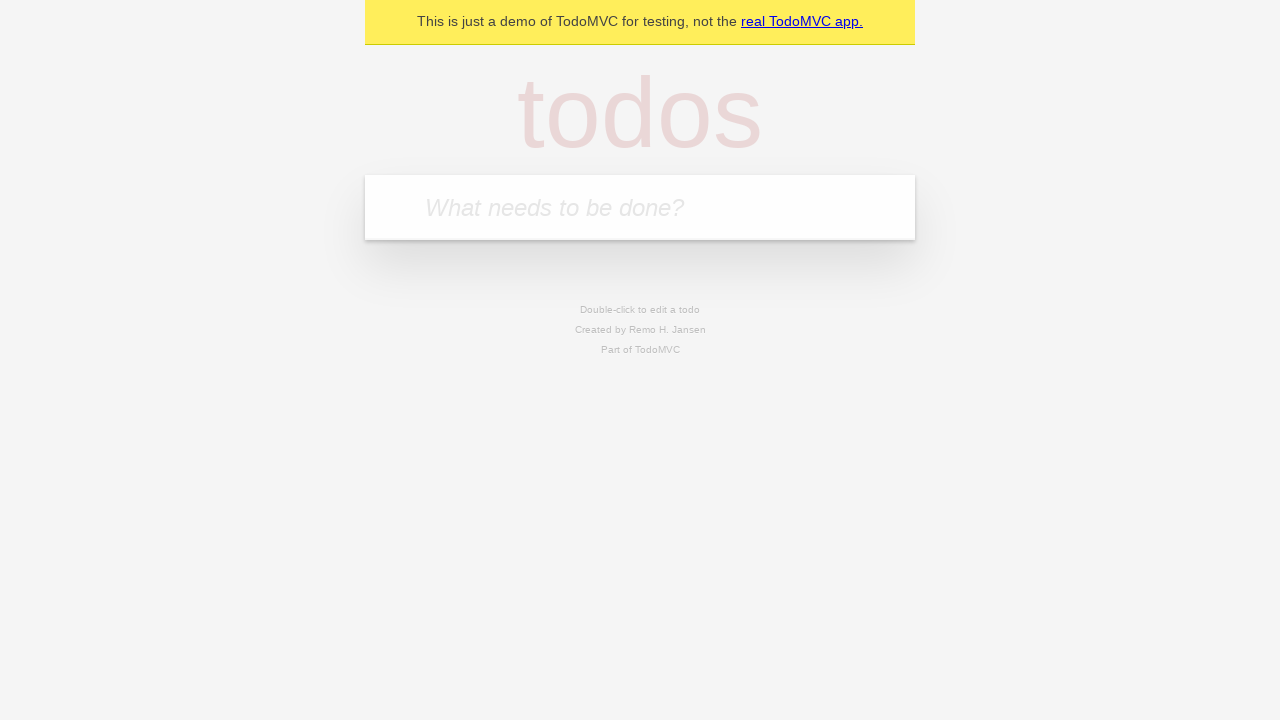

Filled todo input with 'buy some cheese' on internal:attr=[placeholder="What needs to be done?"i]
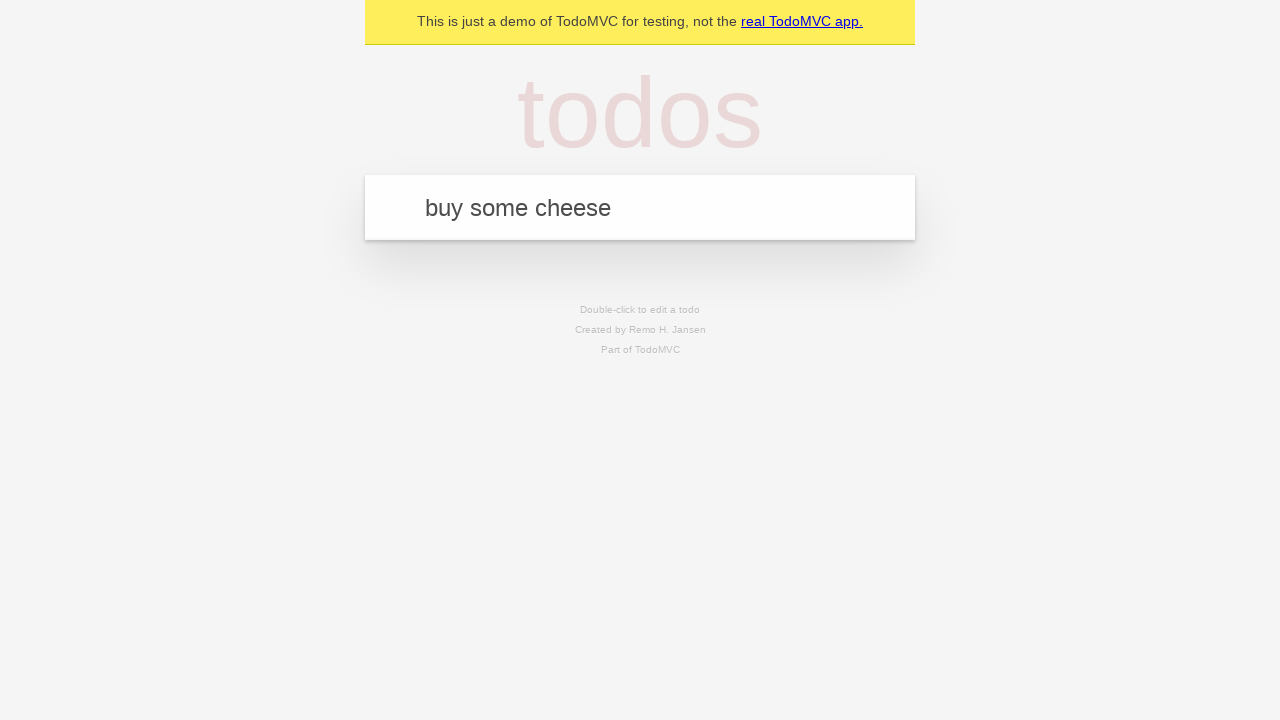

Pressed Enter to add first todo on internal:attr=[placeholder="What needs to be done?"i]
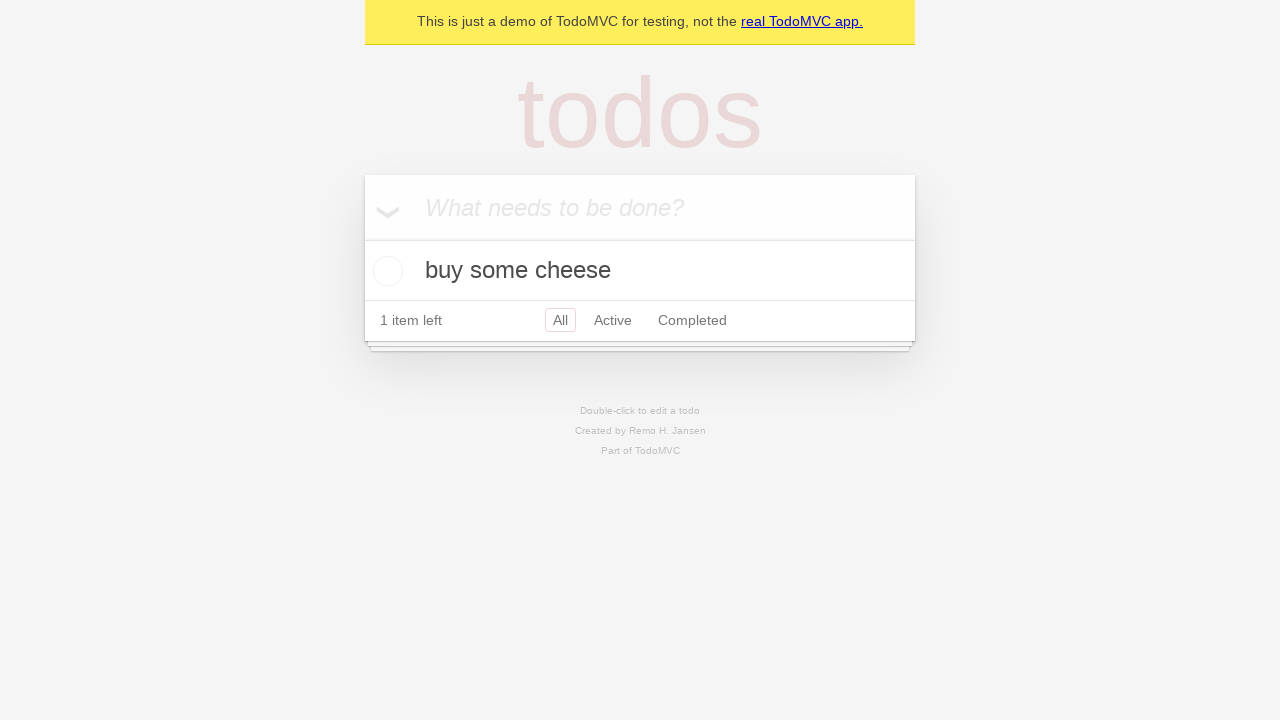

Filled todo input with 'feed the cat' on internal:attr=[placeholder="What needs to be done?"i]
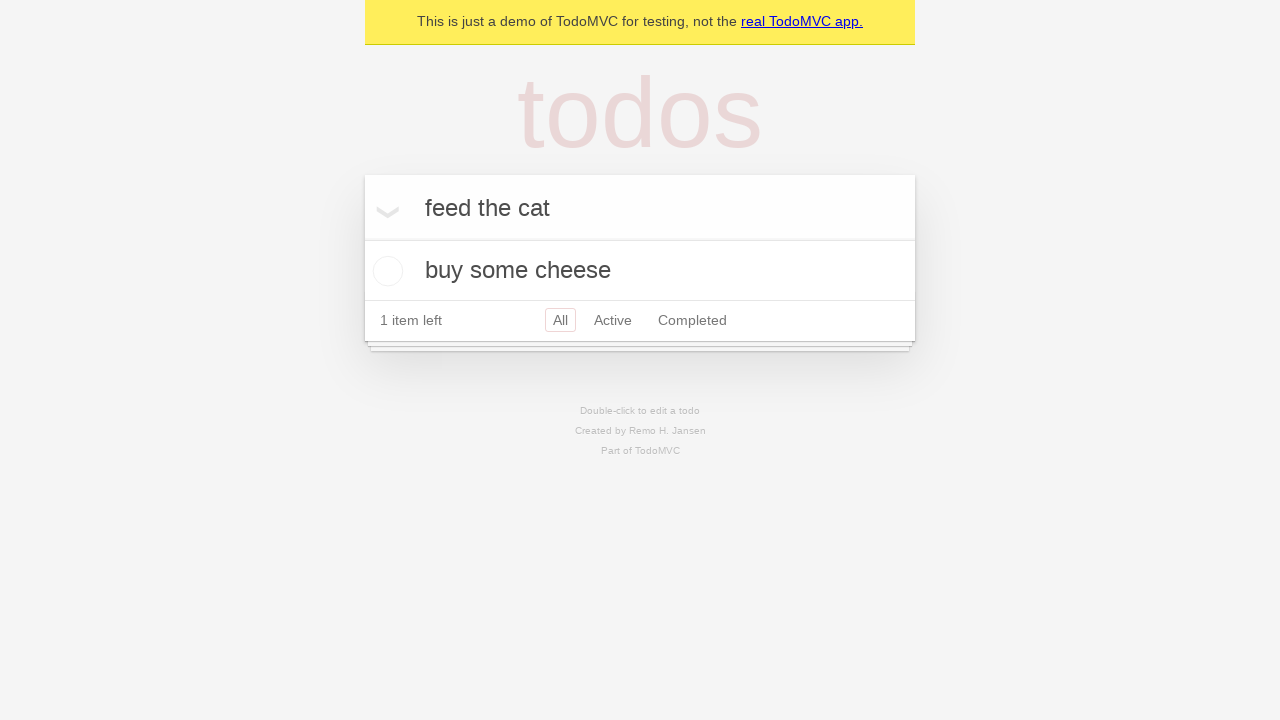

Pressed Enter to add second todo on internal:attr=[placeholder="What needs to be done?"i]
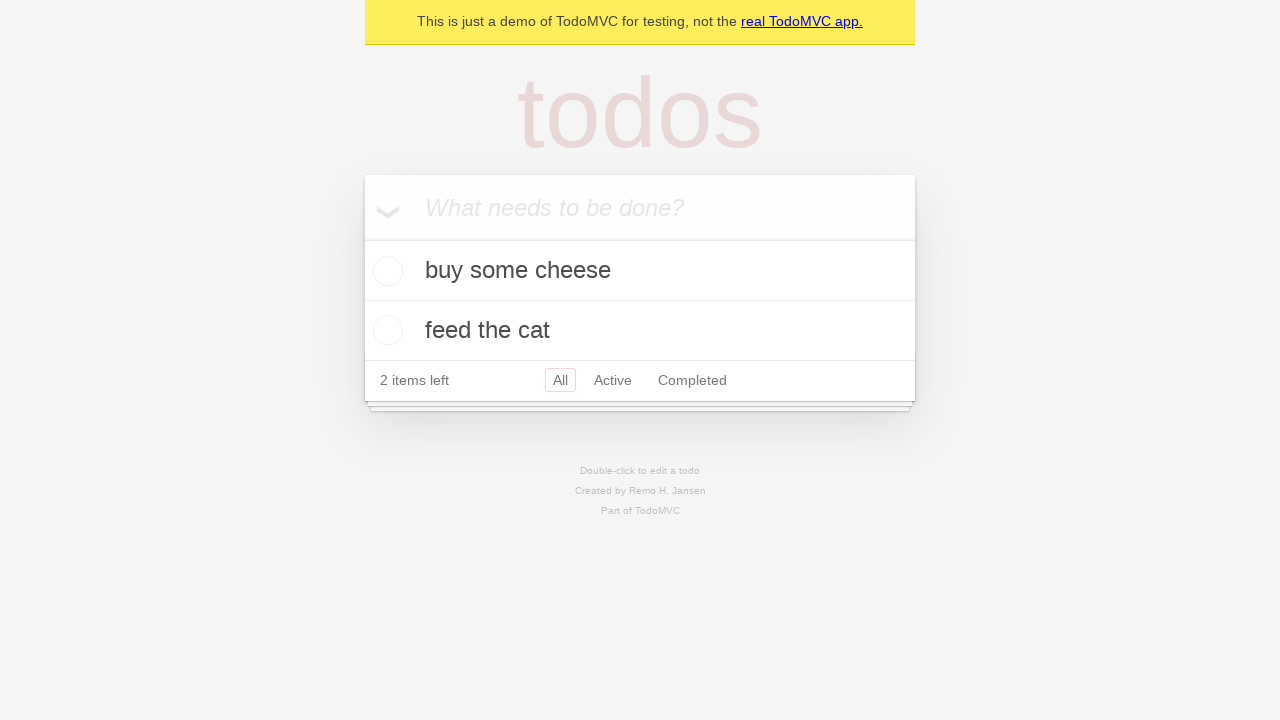

Checked first todo item at (385, 271) on internal:testid=[data-testid="todo-item"s] >> nth=0 >> internal:role=checkbox
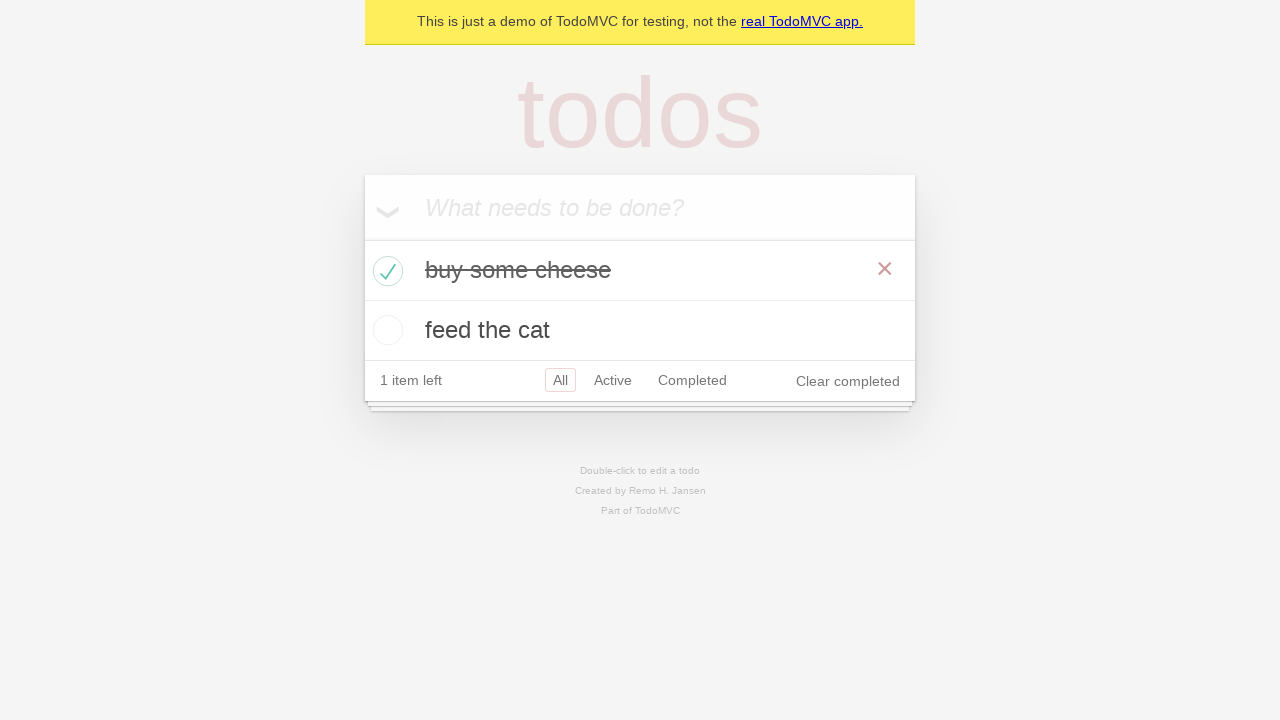

Reloaded page to test data persistence
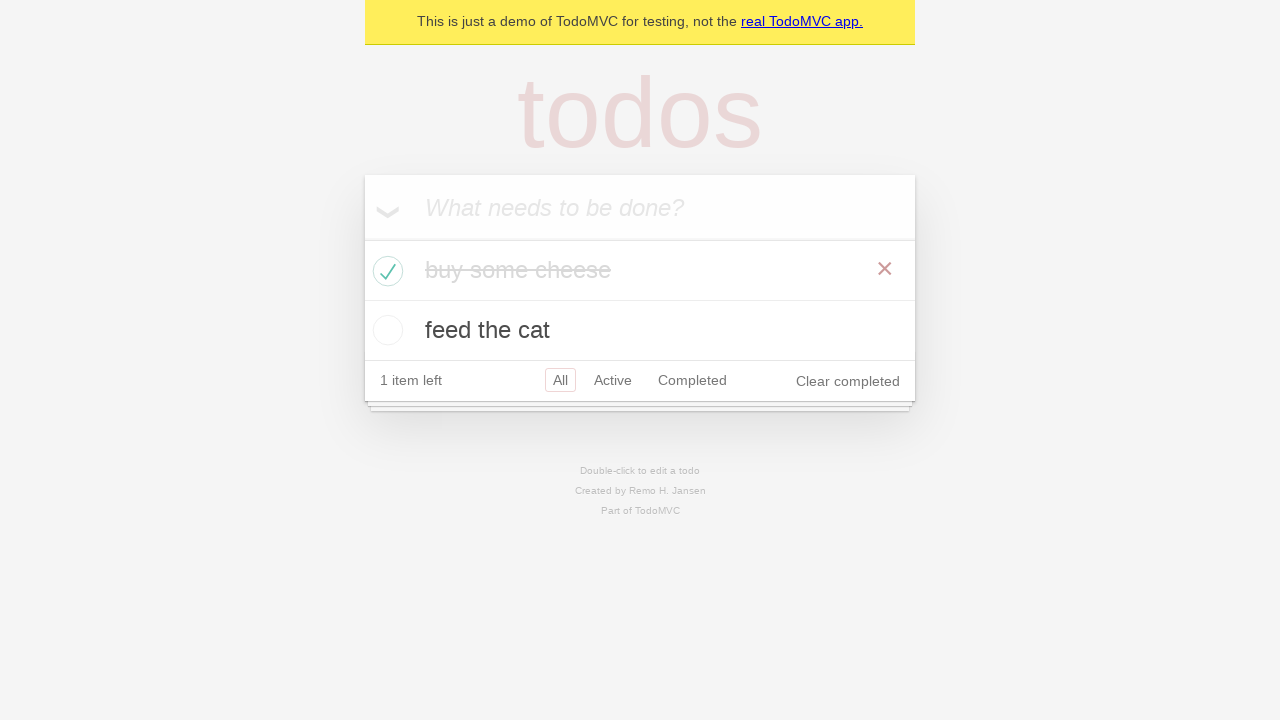

Waited for todos to load after page reload
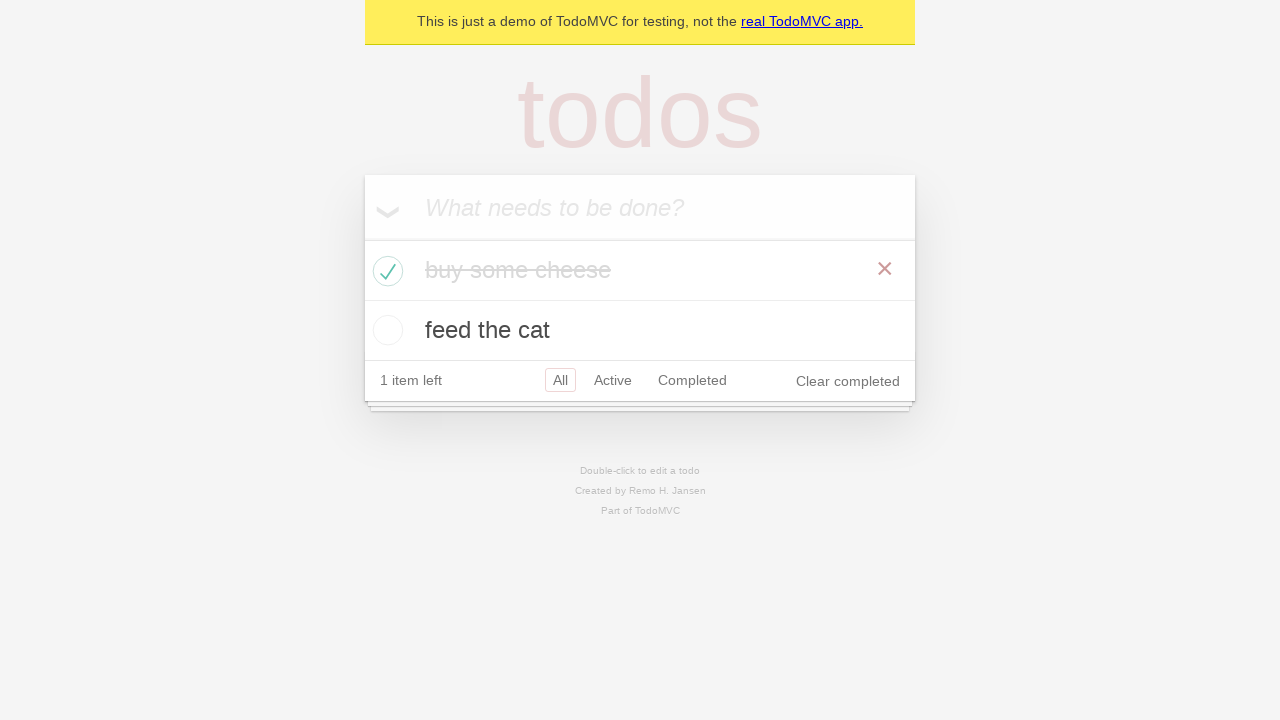

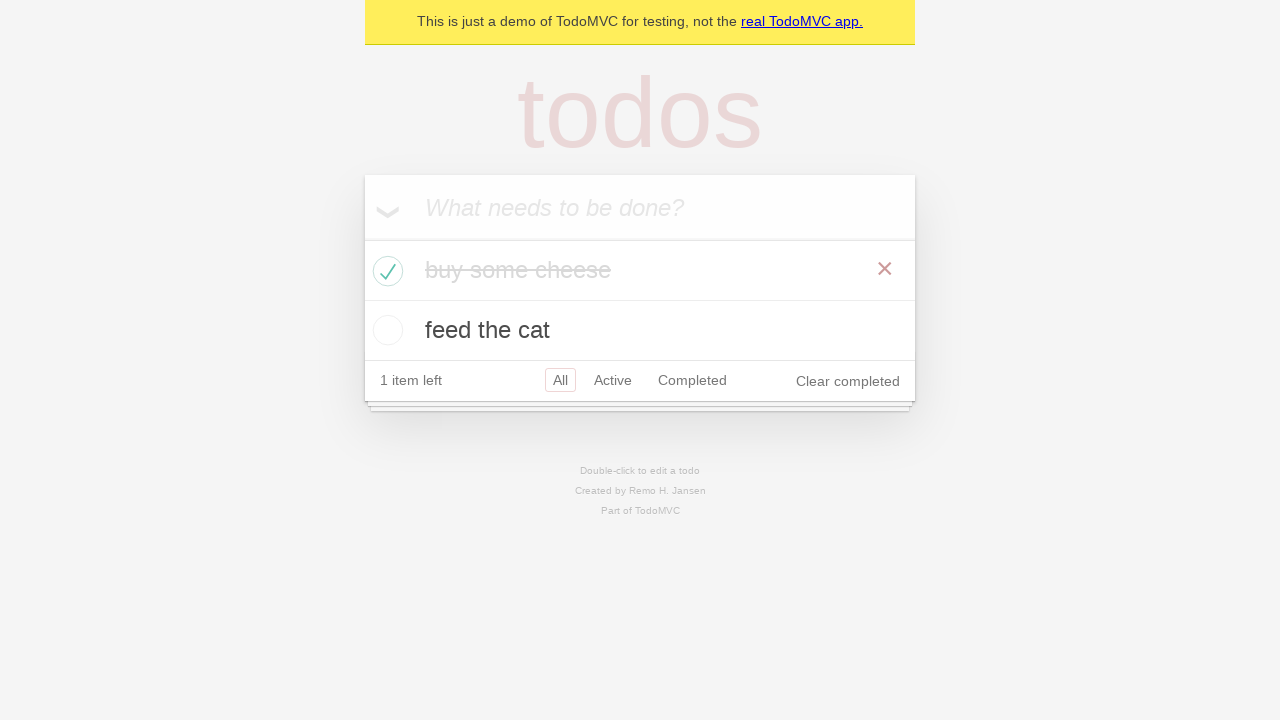